Tests a flight booking flow by selecting departure and destination cities, choosing a flight, filling purchase information, and completing the booking process

Starting URL: https://blazedemo.com/

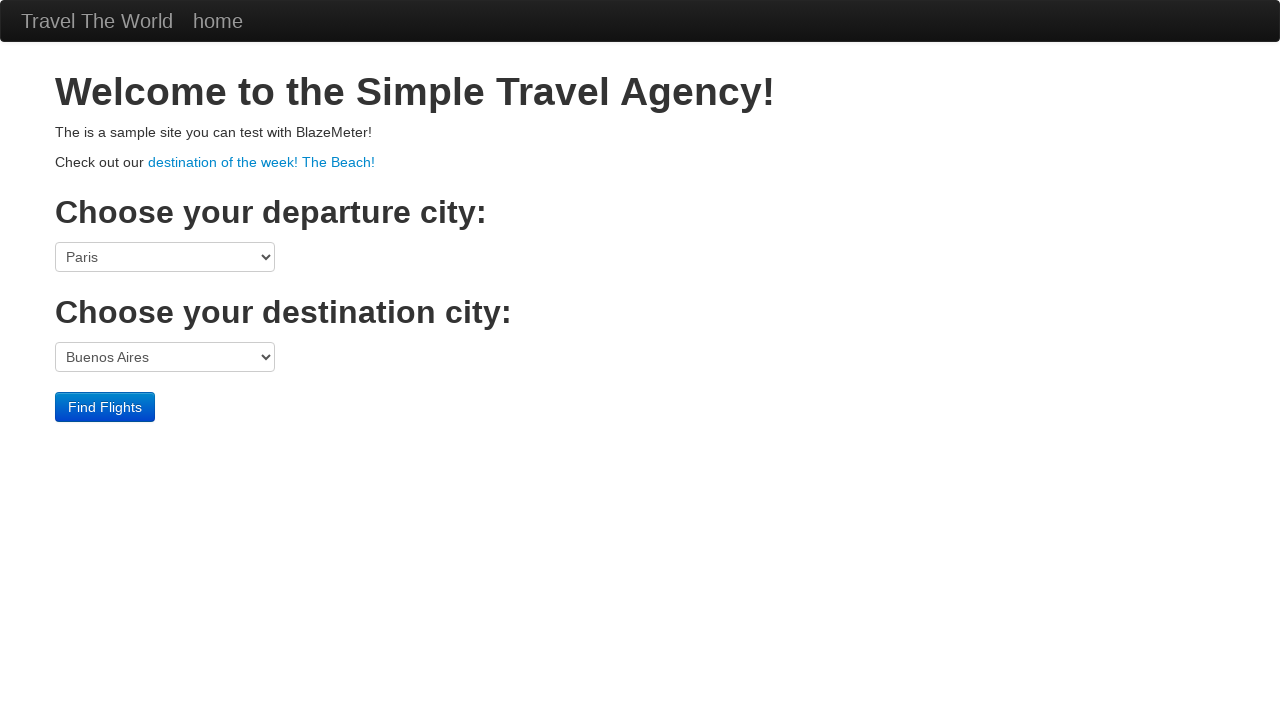

Selected Portland as departure city on select[name='fromPort']
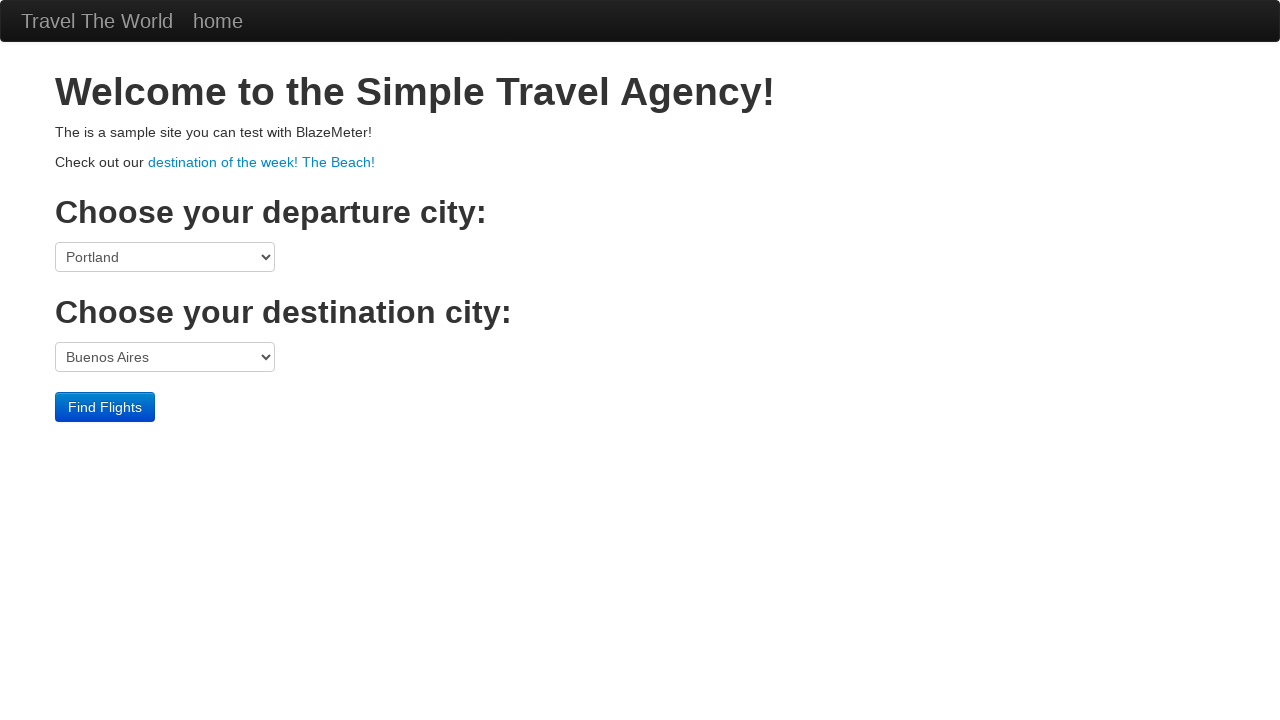

Selected Berlin as destination city on select[name='toPort']
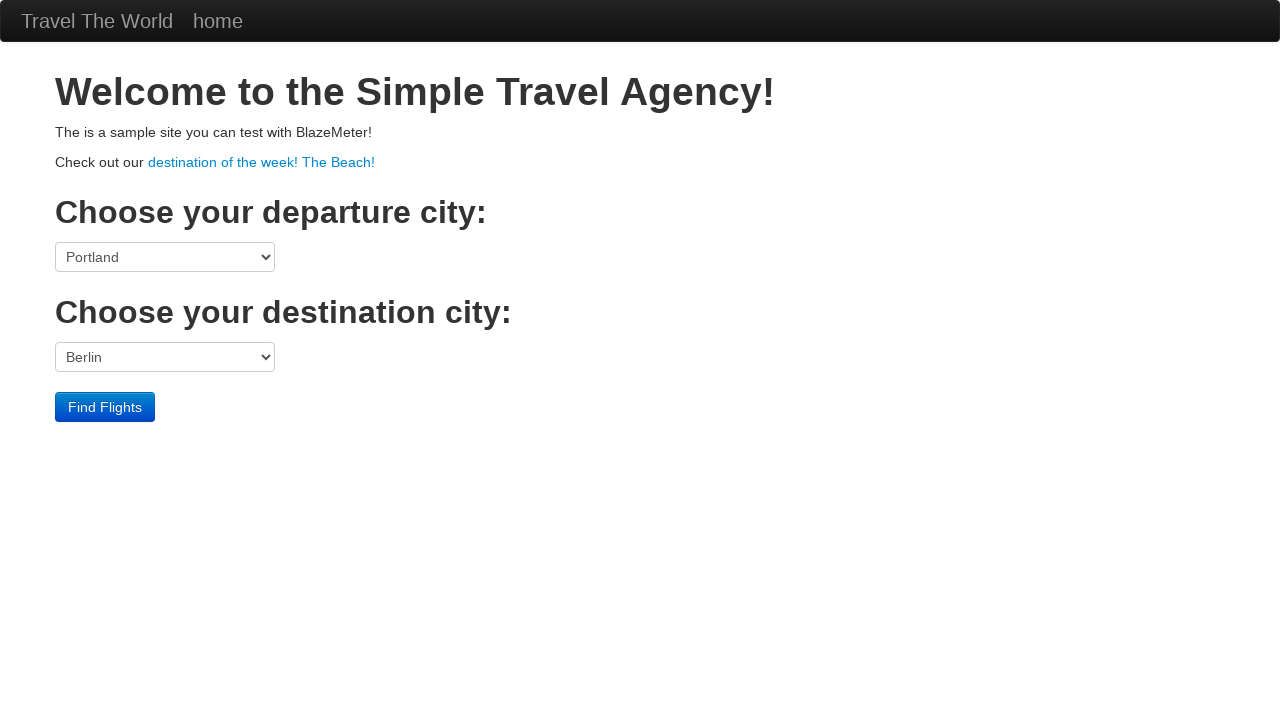

Clicked Find Flights button at (105, 407) on input[type='submit'][value='Find Flights']
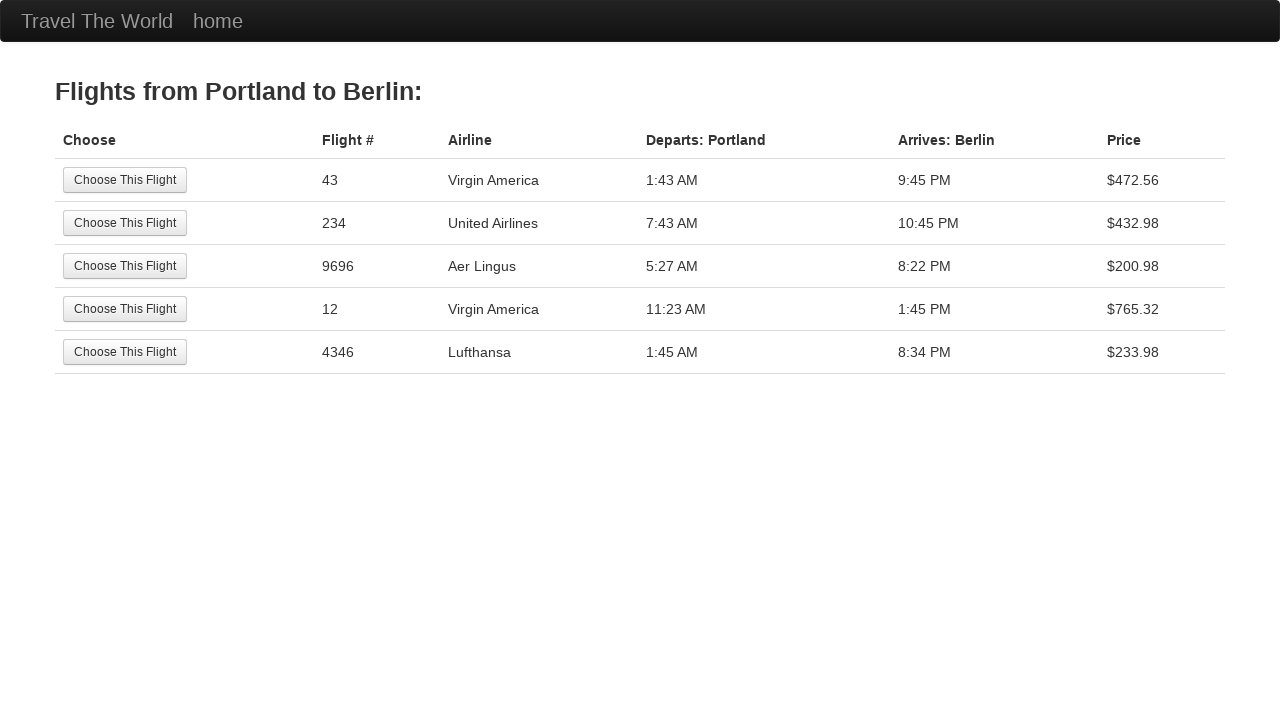

Selected first available flight at (125, 180) on input[type='submit'][value='Choose This Flight']
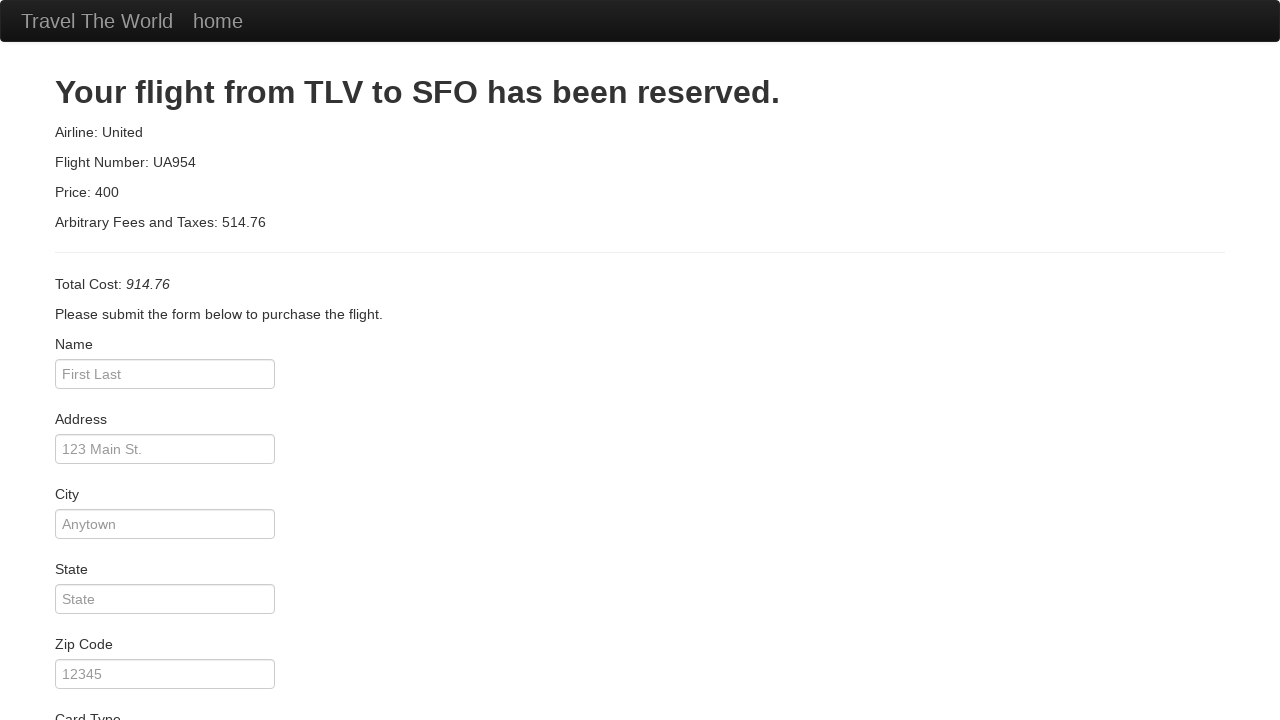

Filled passenger name as John Smith on input[name='inputName']
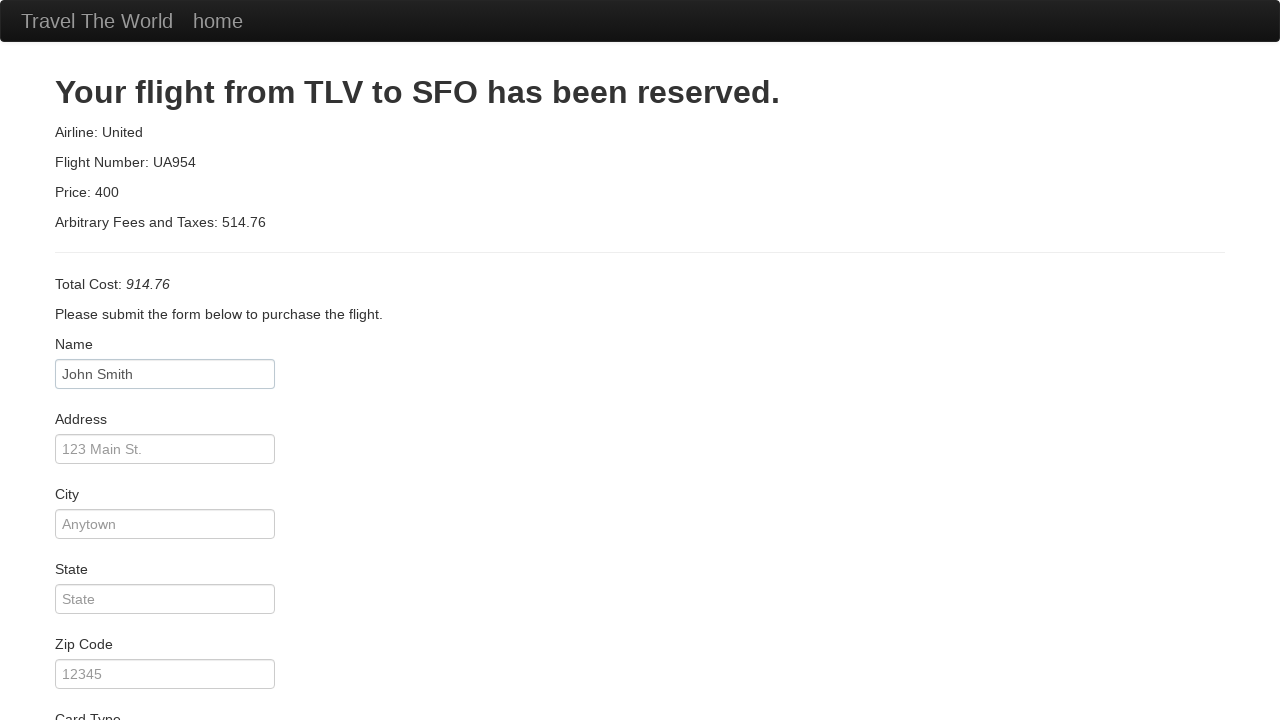

Filled address as 123 Main Street on input[name='address']
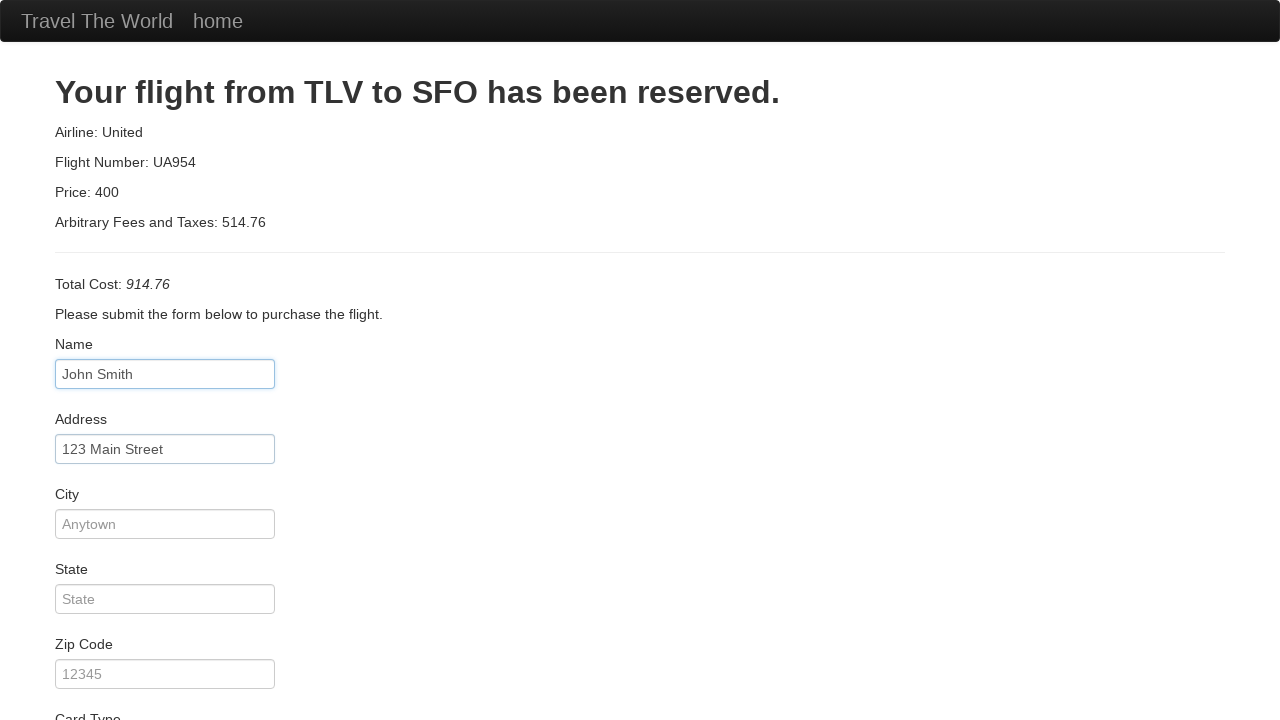

Filled city as Portland on input[name='city']
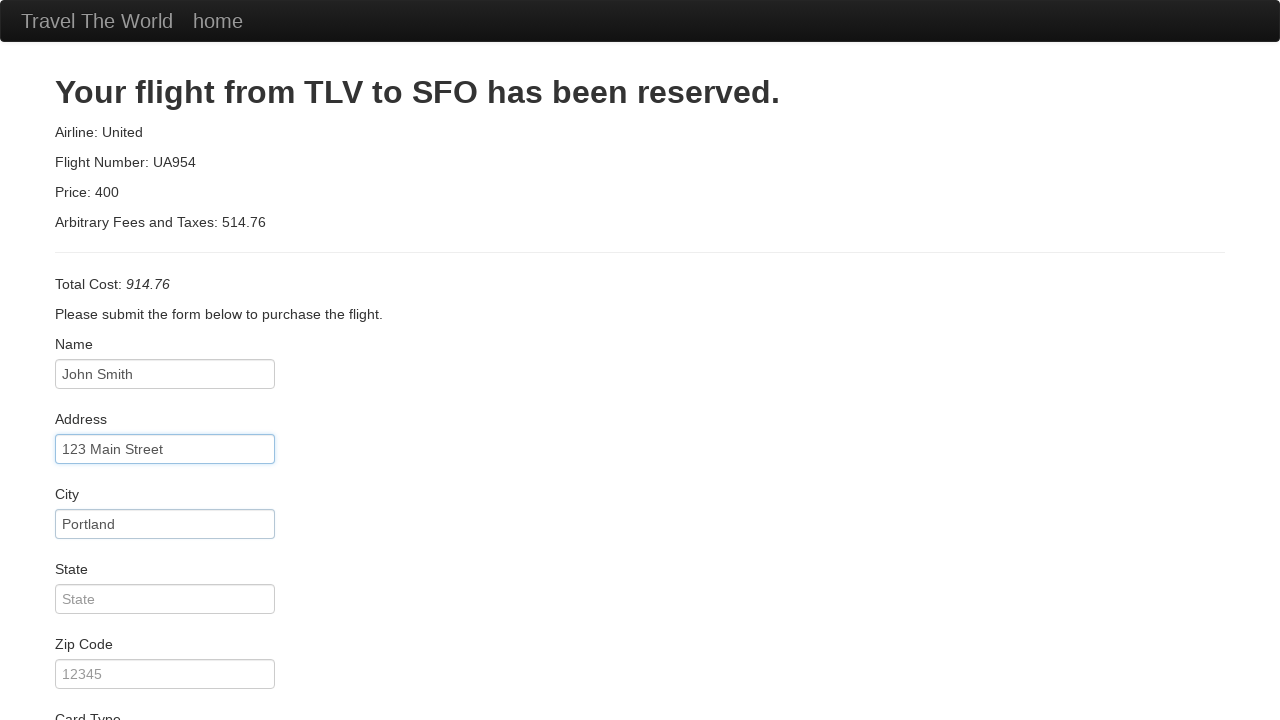

Filled state as Oregon on input[name='state']
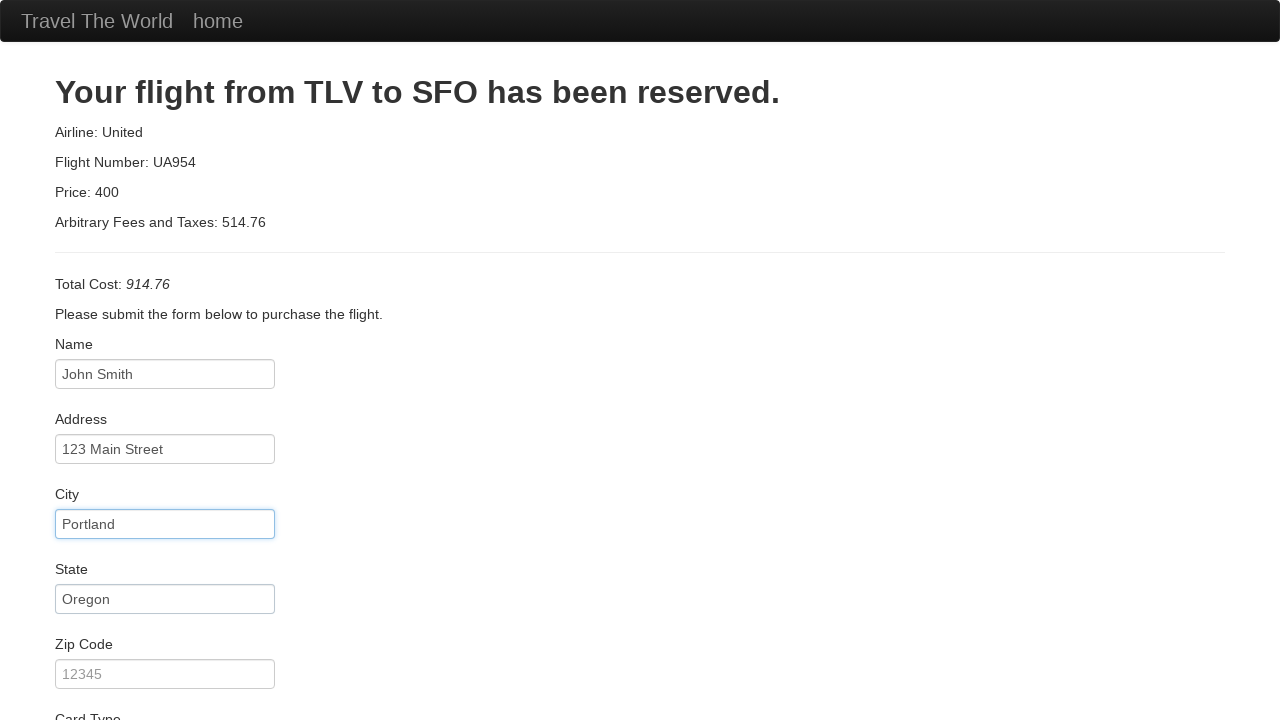

Filled zip code as 97201 on input[name='zipCode']
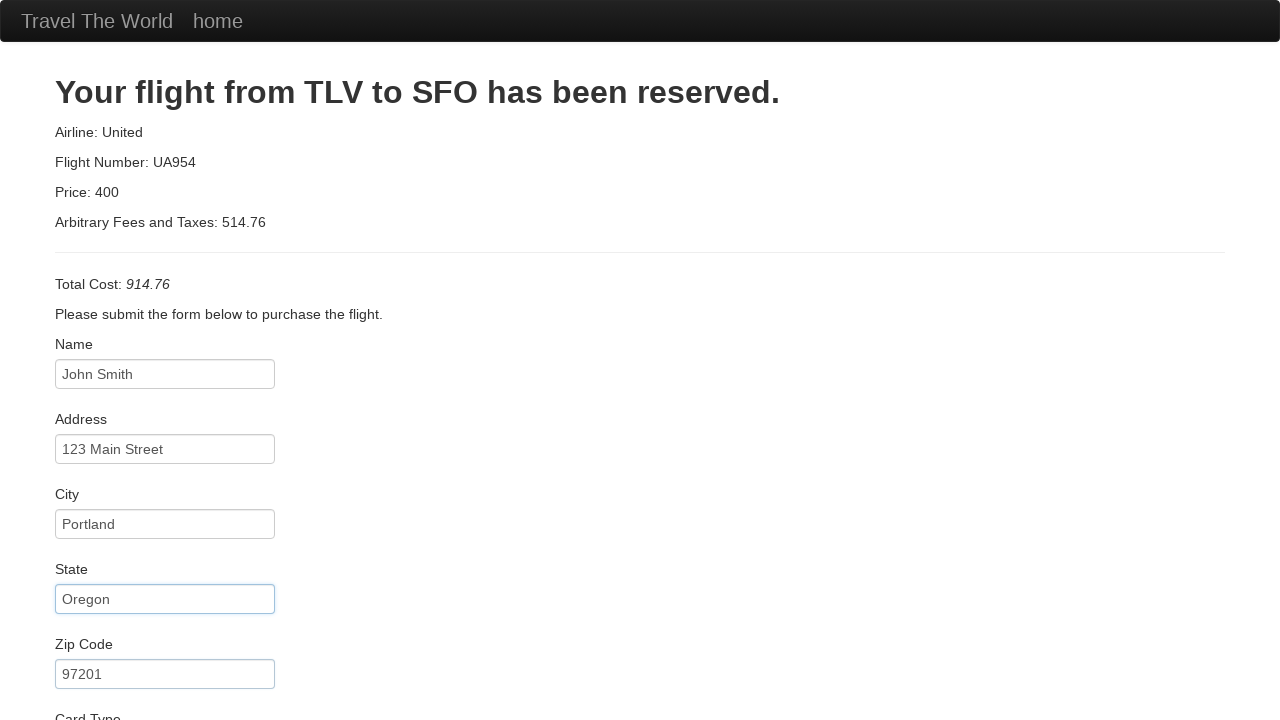

Selected Visa as card type on select[name='cardType']
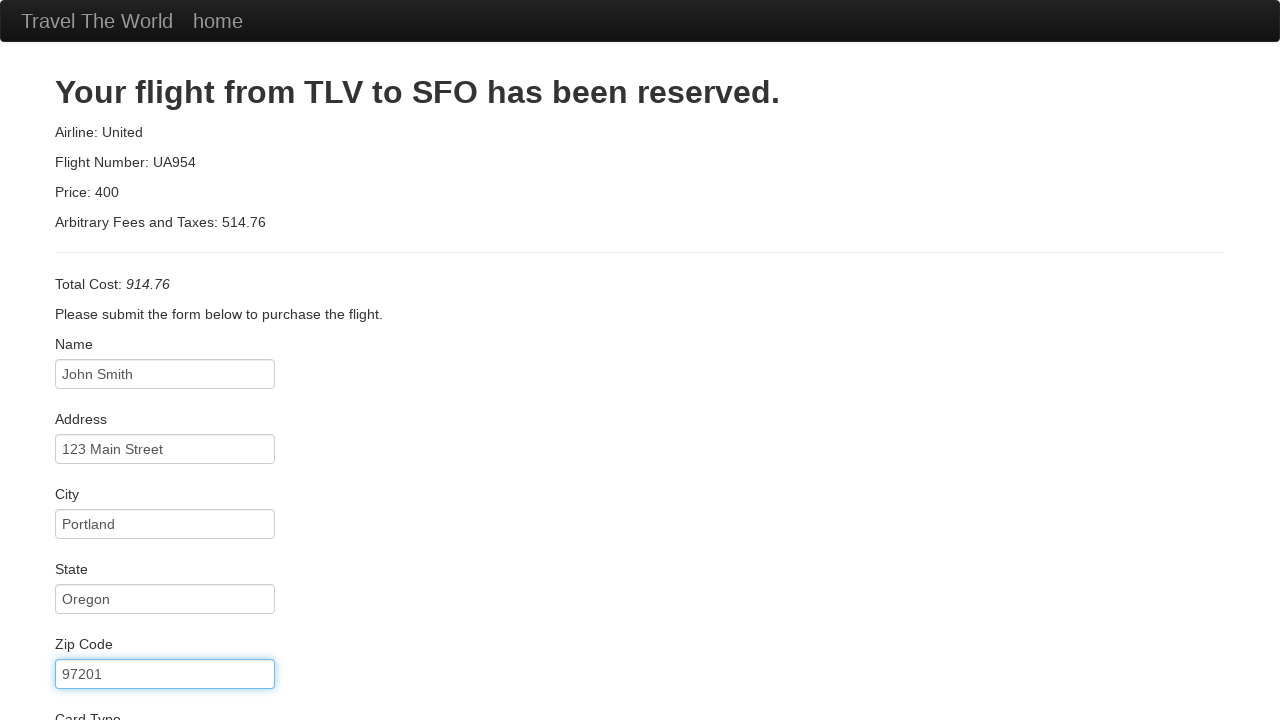

Filled credit card number on input[name='creditCardNumber']
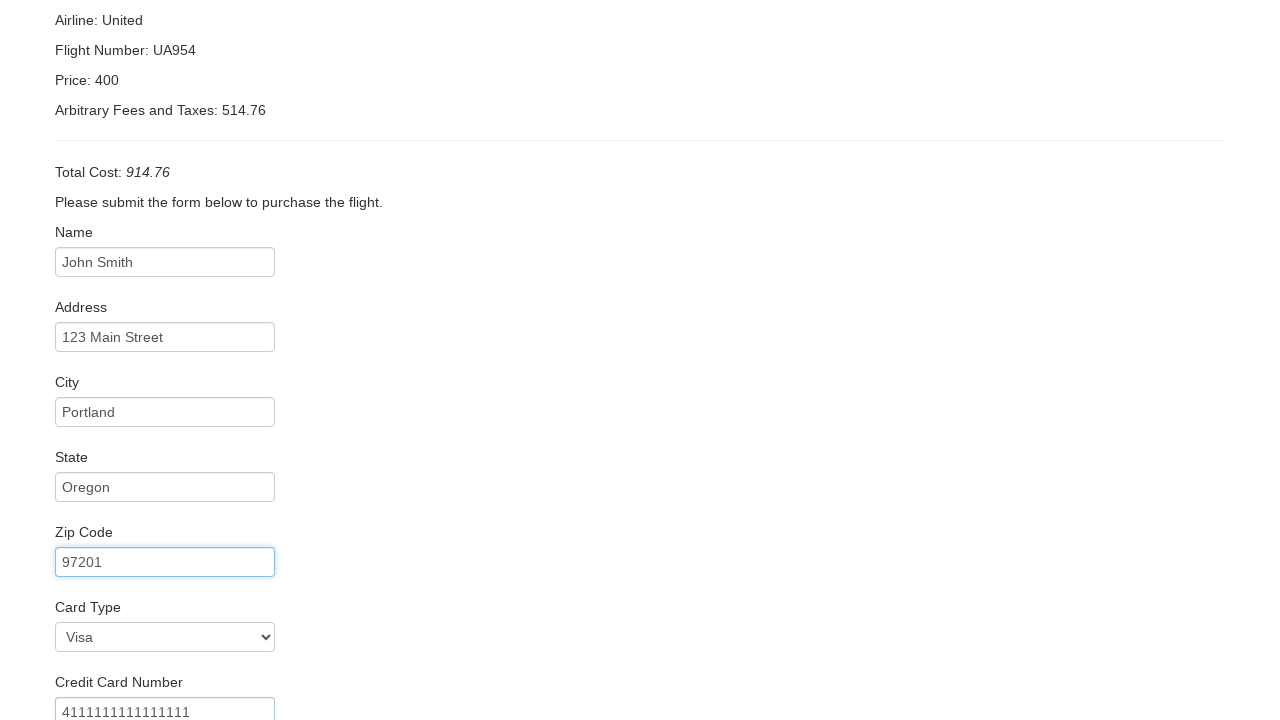

Filled card expiration month as 12 on input[name='creditCardMonth']
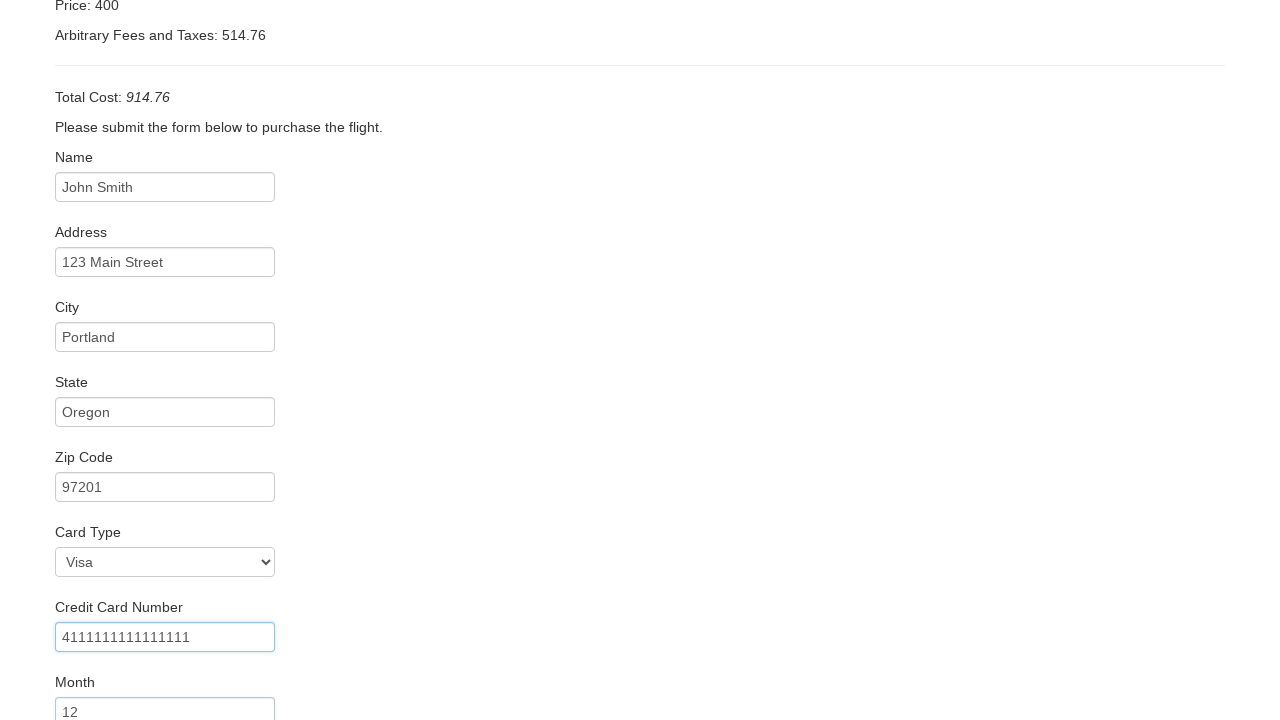

Filled card expiration year as 2025 on input[name='creditCardYear']
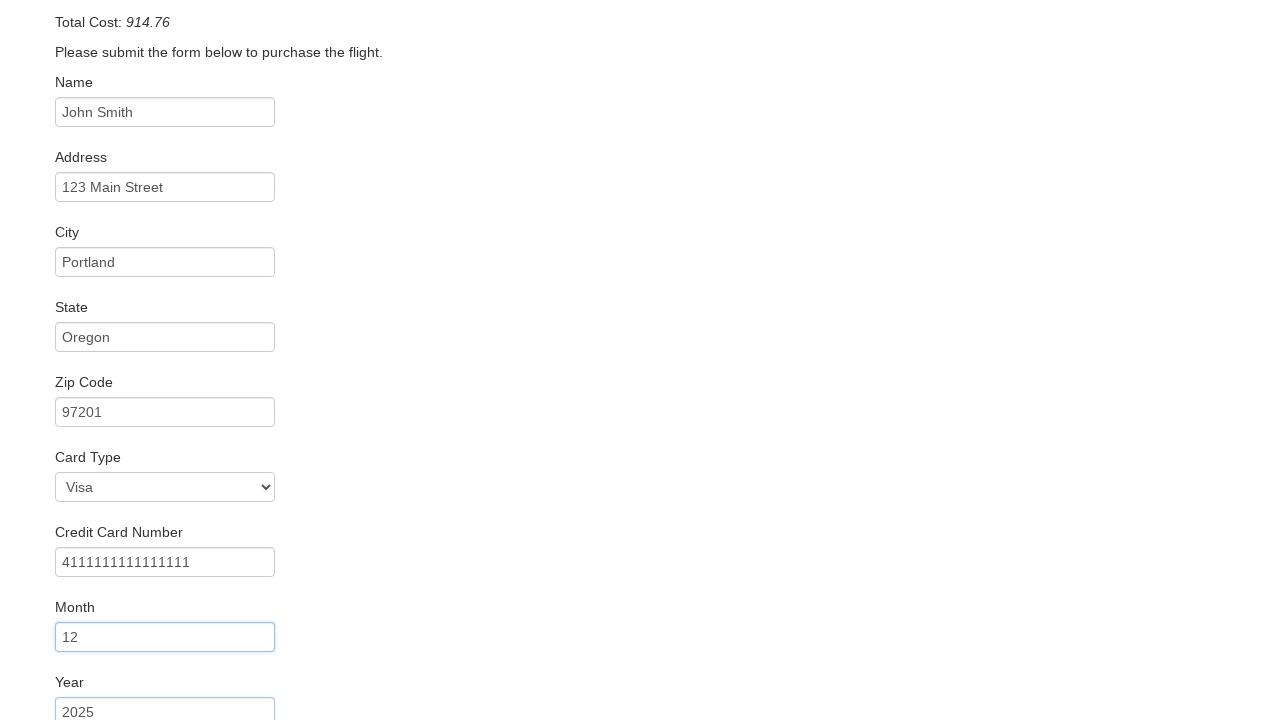

Filled name on card as John Smith on input[name='nameOnCard']
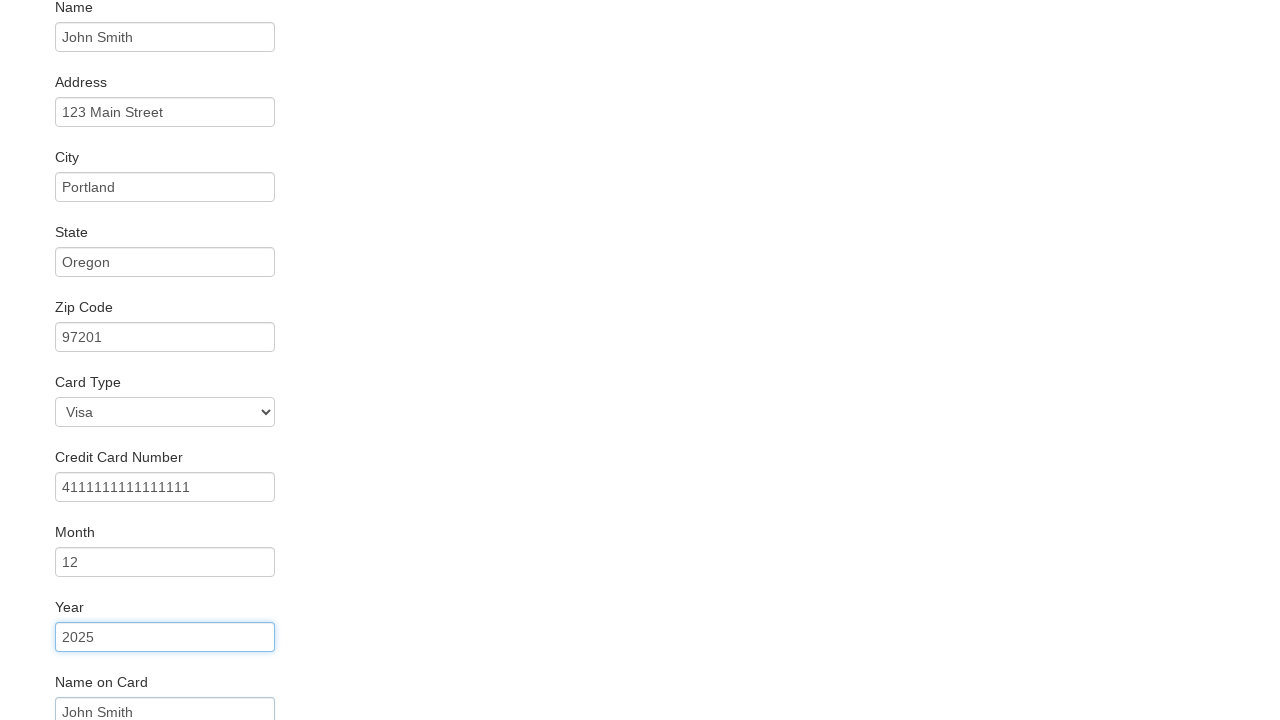

Checked Remember Me checkbox at (62, 656) on input[name='rememberMe']
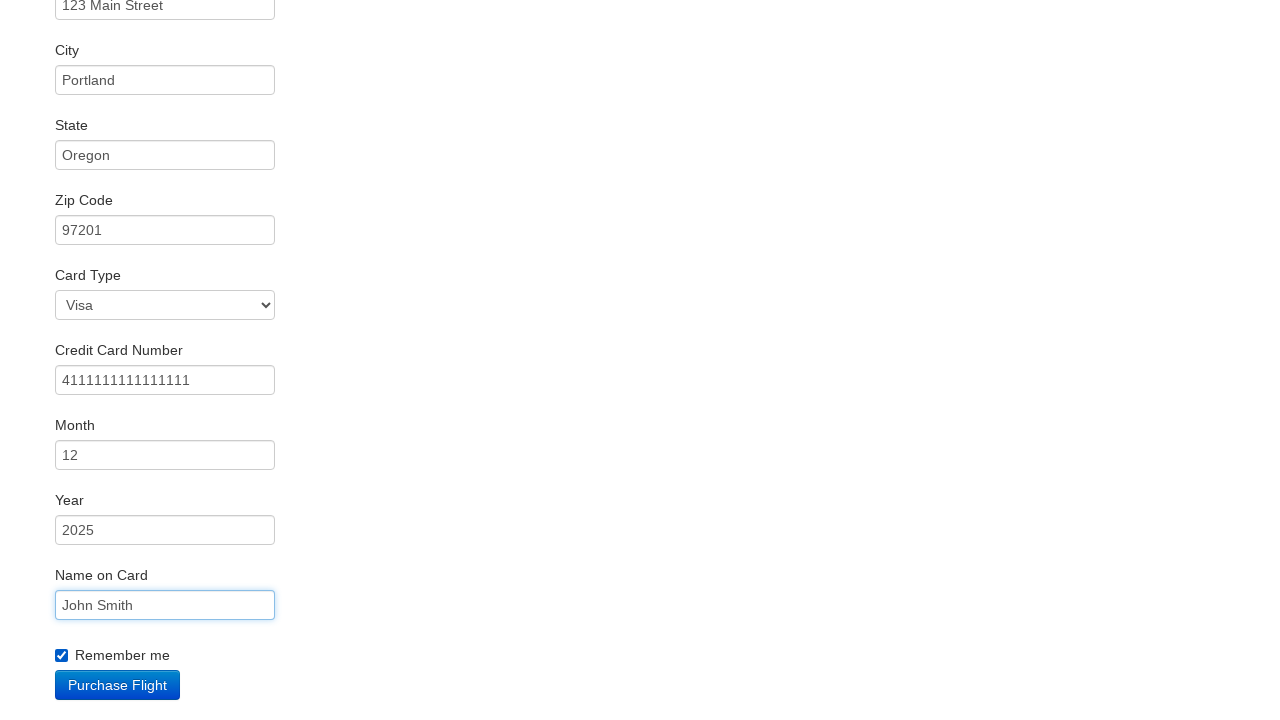

Clicked Purchase Flight button to complete booking at (118, 685) on input[type='submit'][value='Purchase Flight']
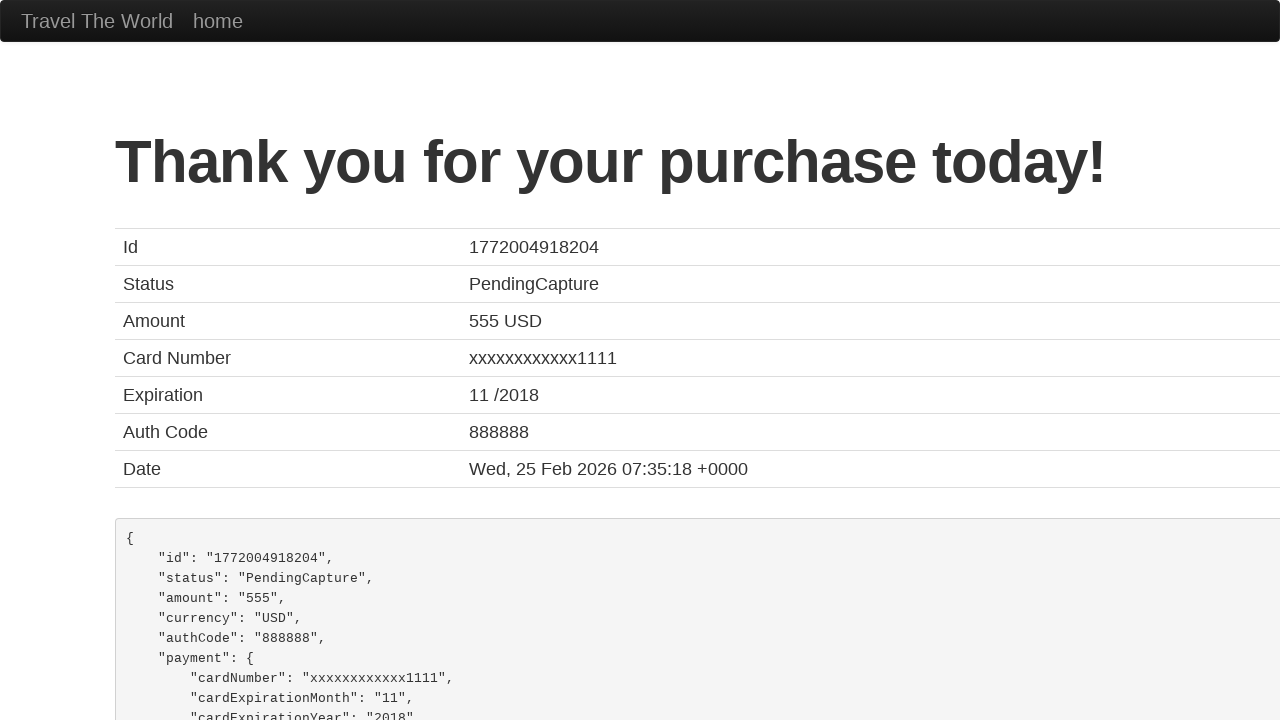

Booking confirmation page loaded successfully
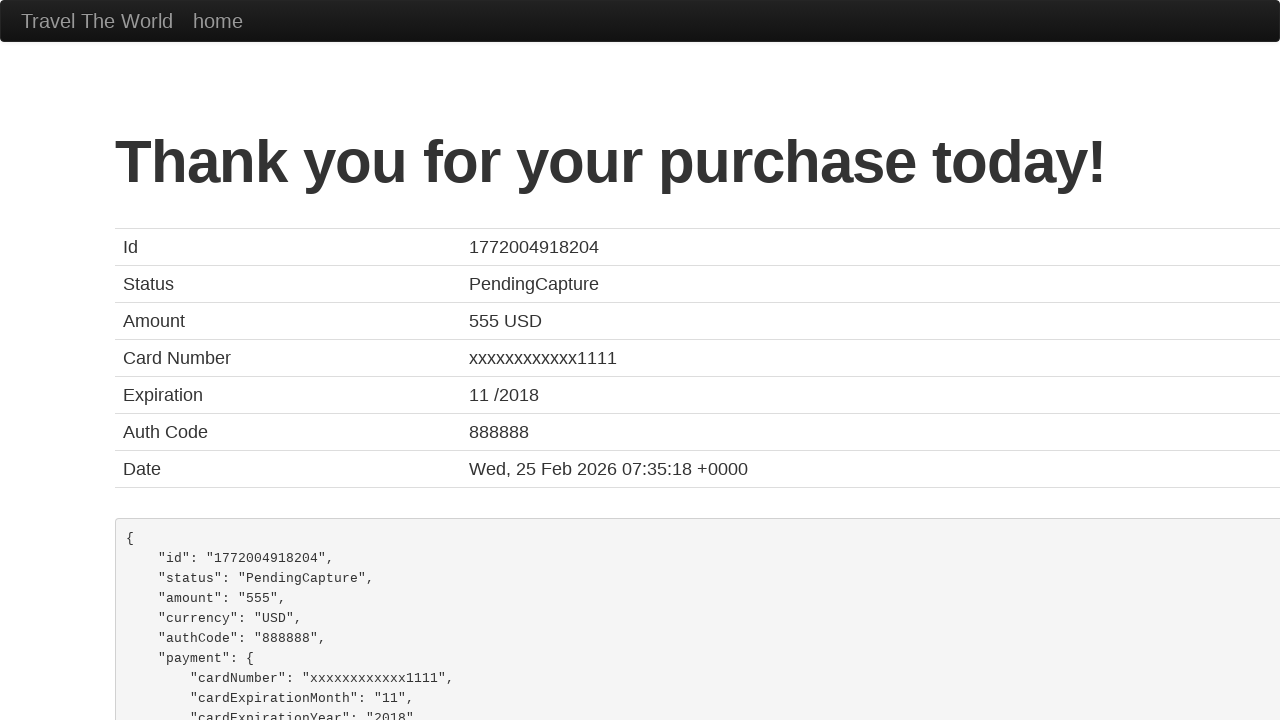

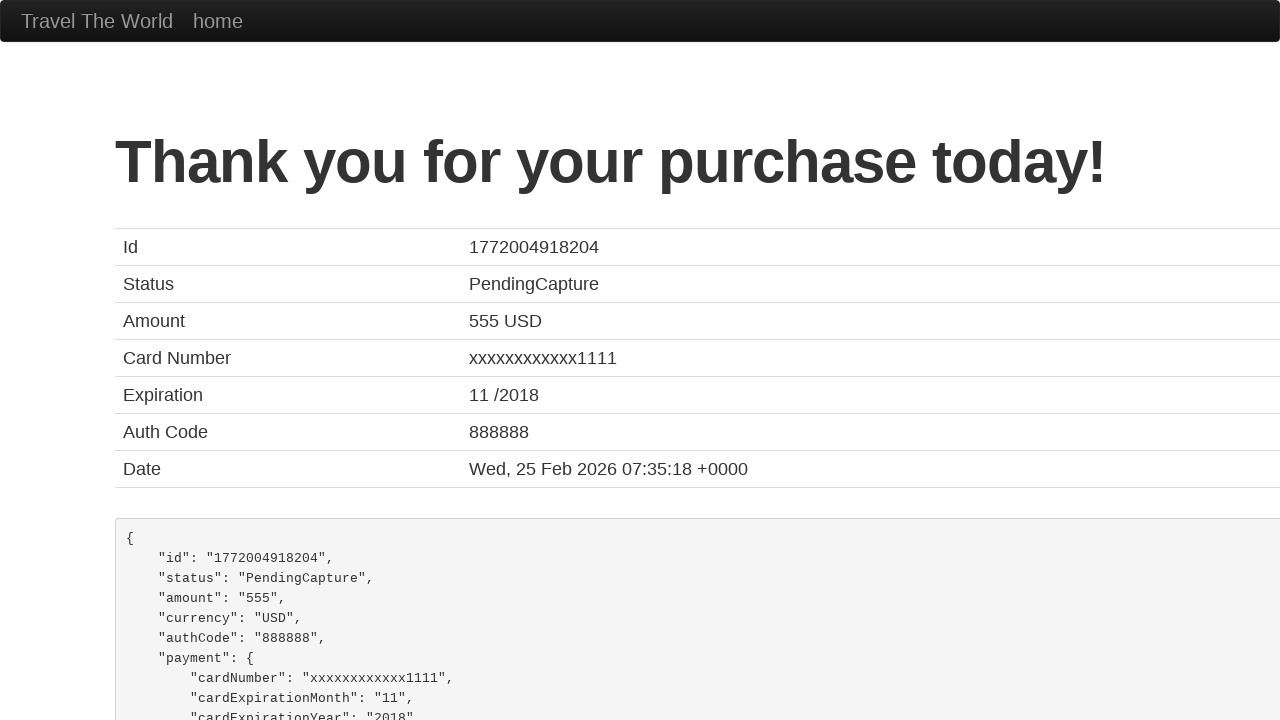